Tests clearing an input field by setting a value and then clearing it

Starting URL: http://www.tlkeith.com/WebDriverIOTutorialTest.html

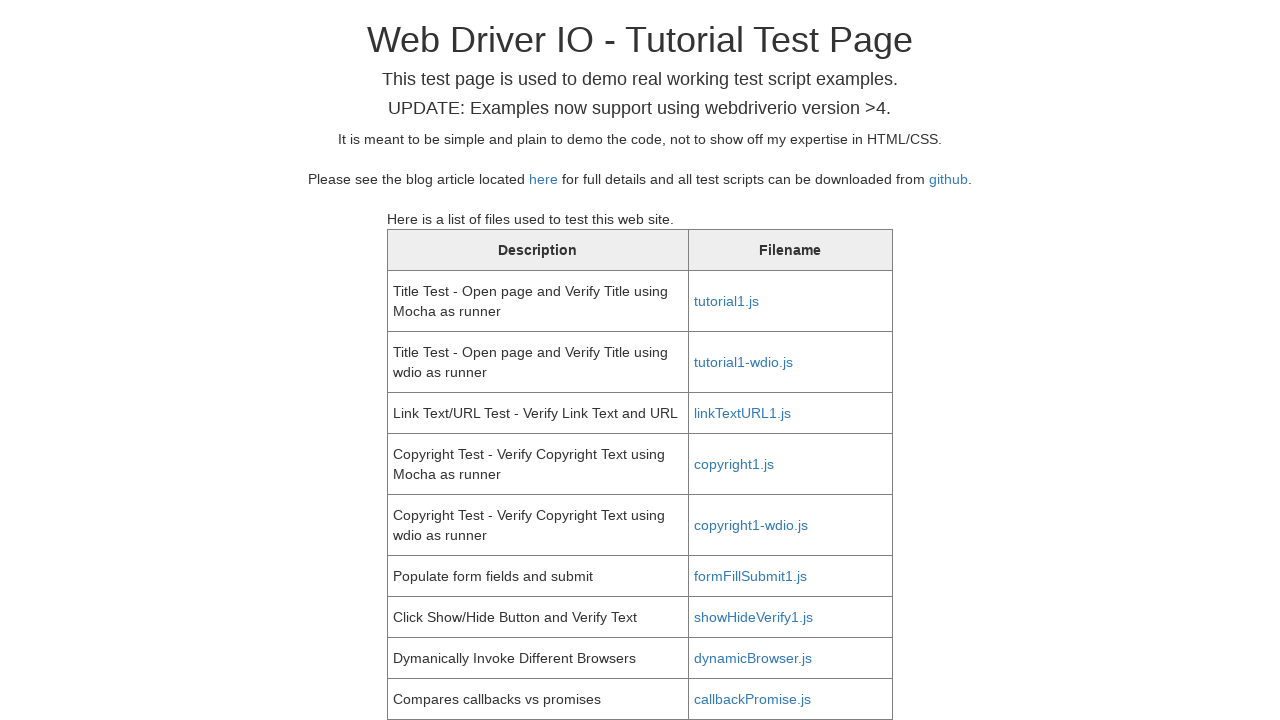

Navigated to WebDriverIO tutorial test page
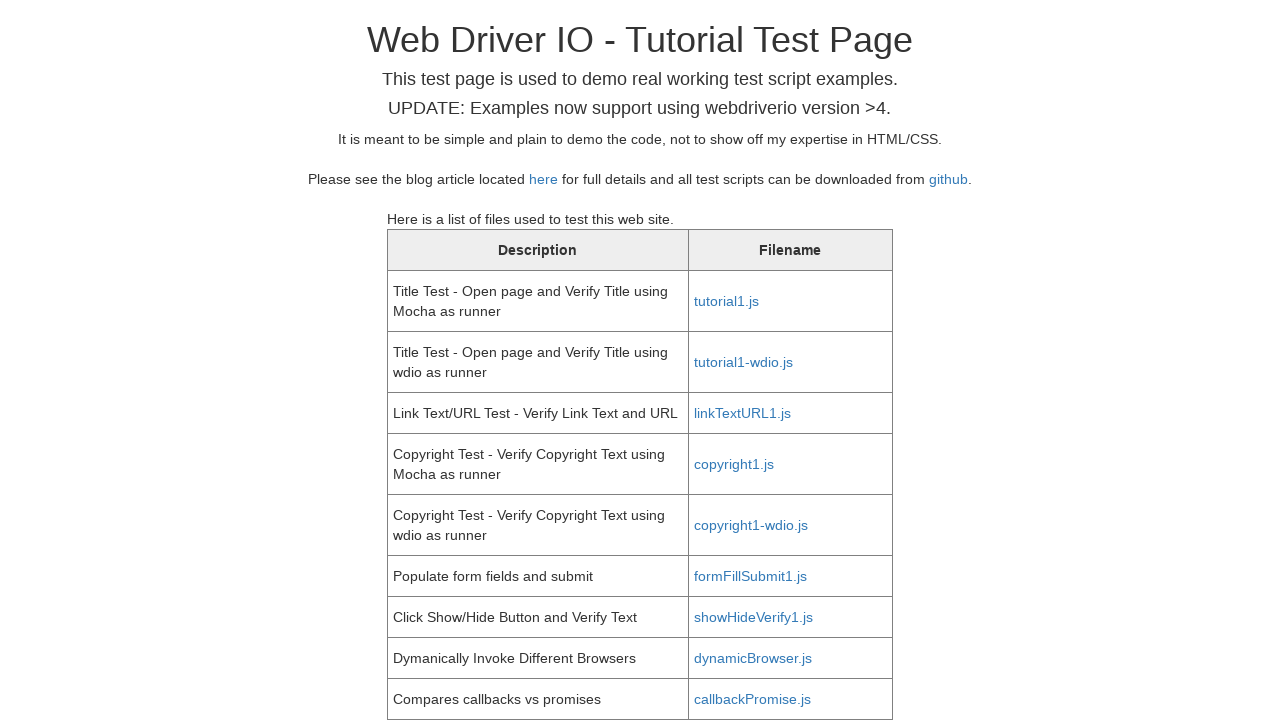

Filled first name field with 'test' on #fname
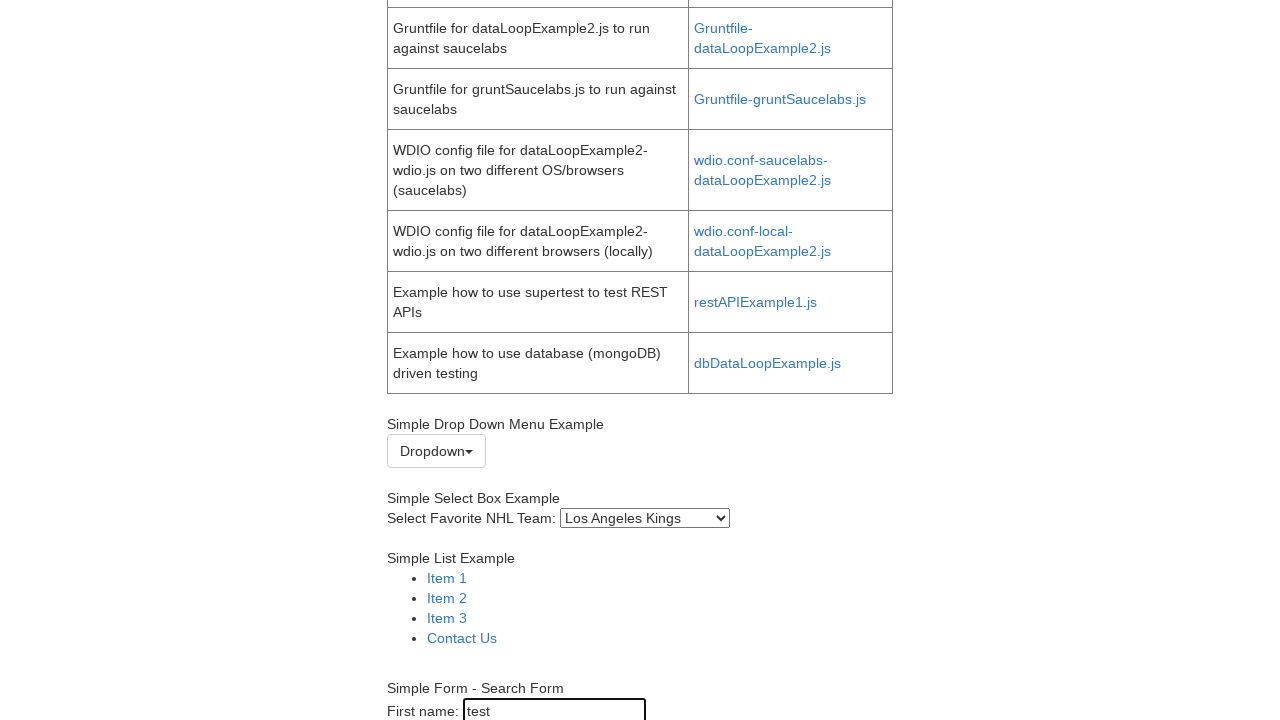

Retrieved first name field value after setting
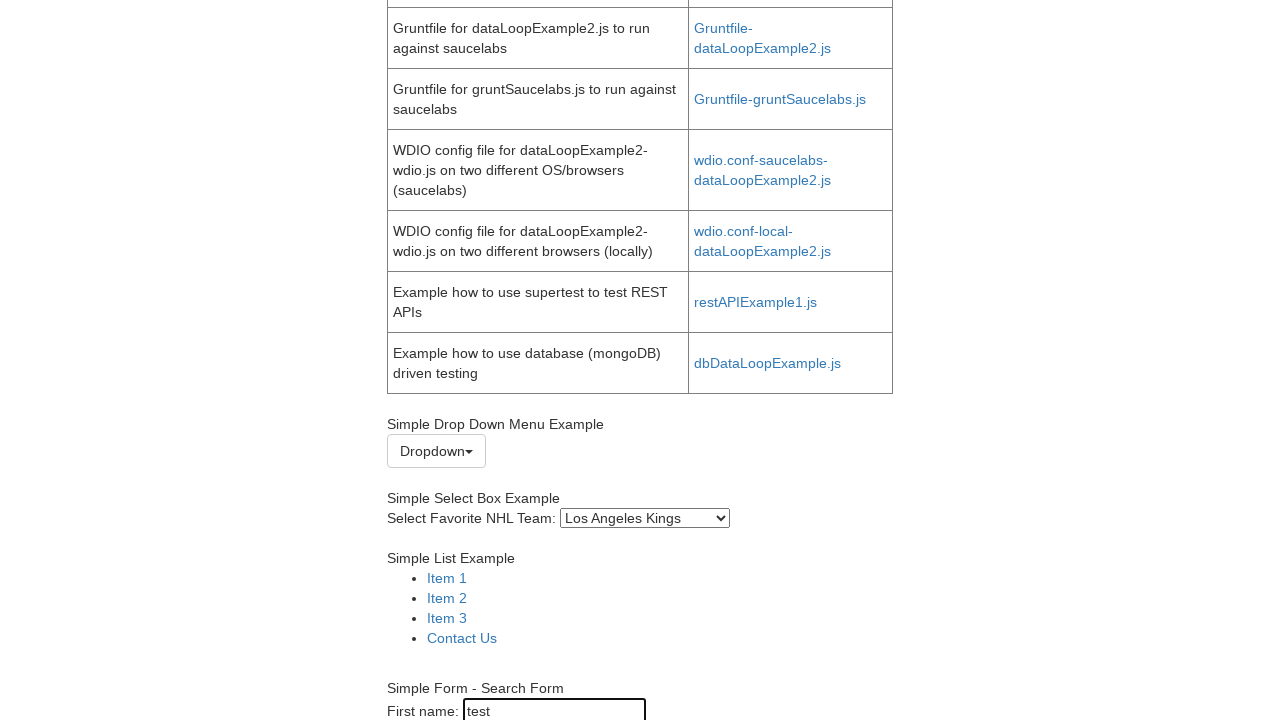

Printed first name value: test
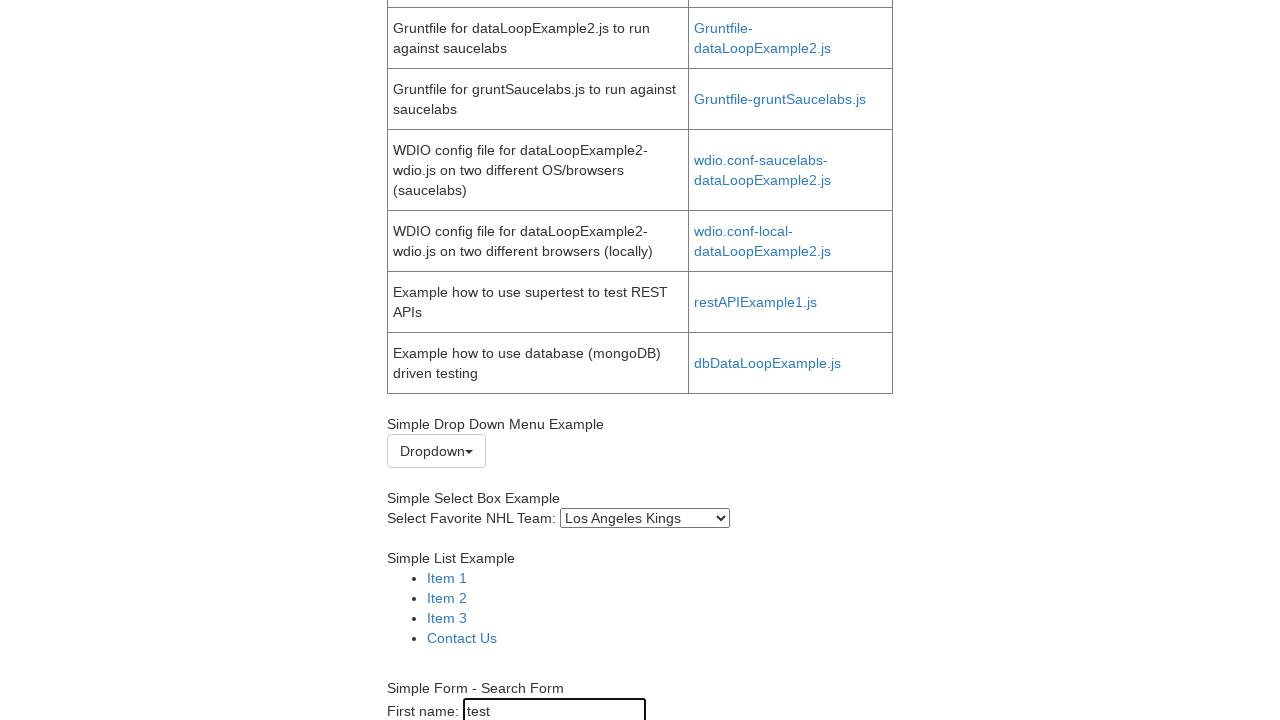

Asserted first name field contains 'test'
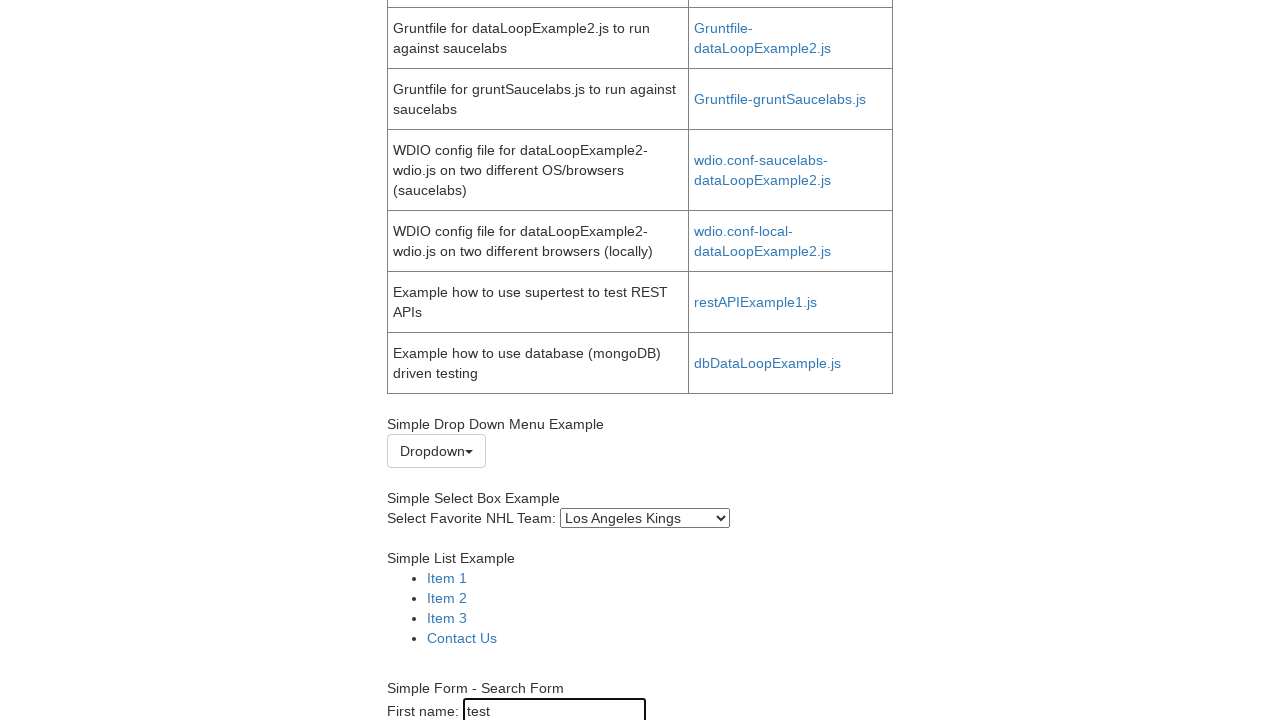

Cleared first name field on #fname
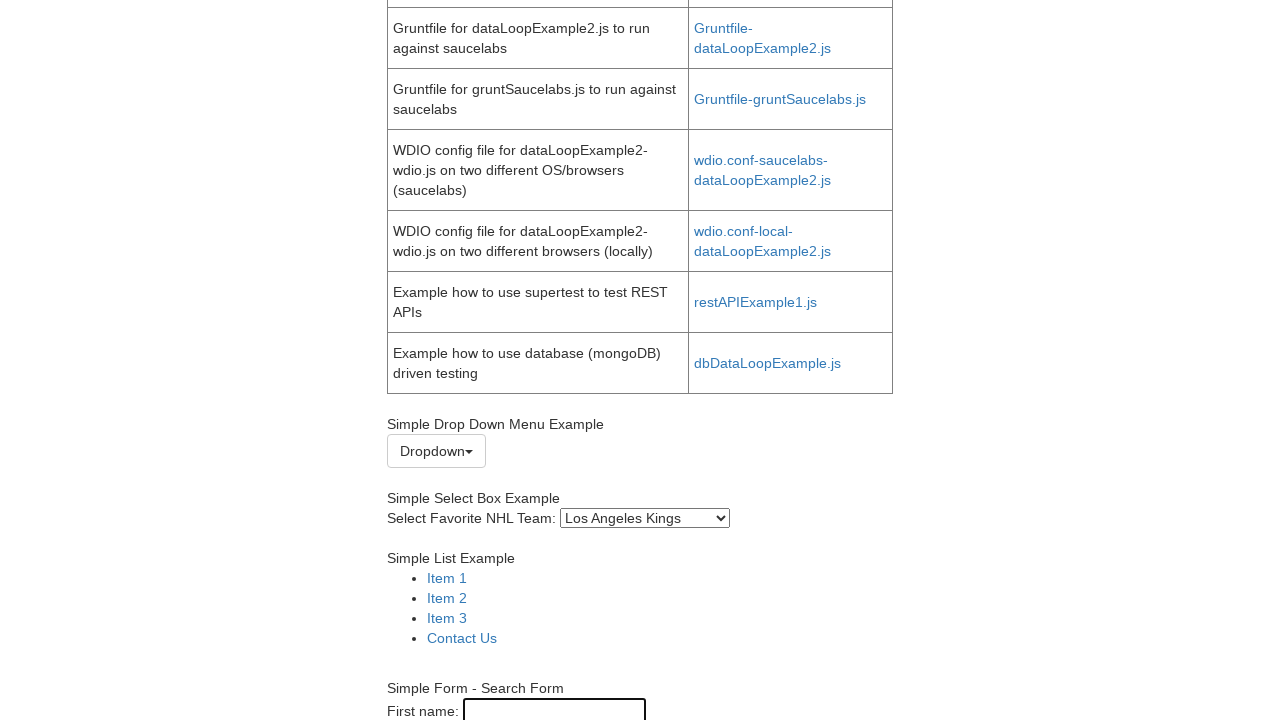

Retrieved first name field value after clearing
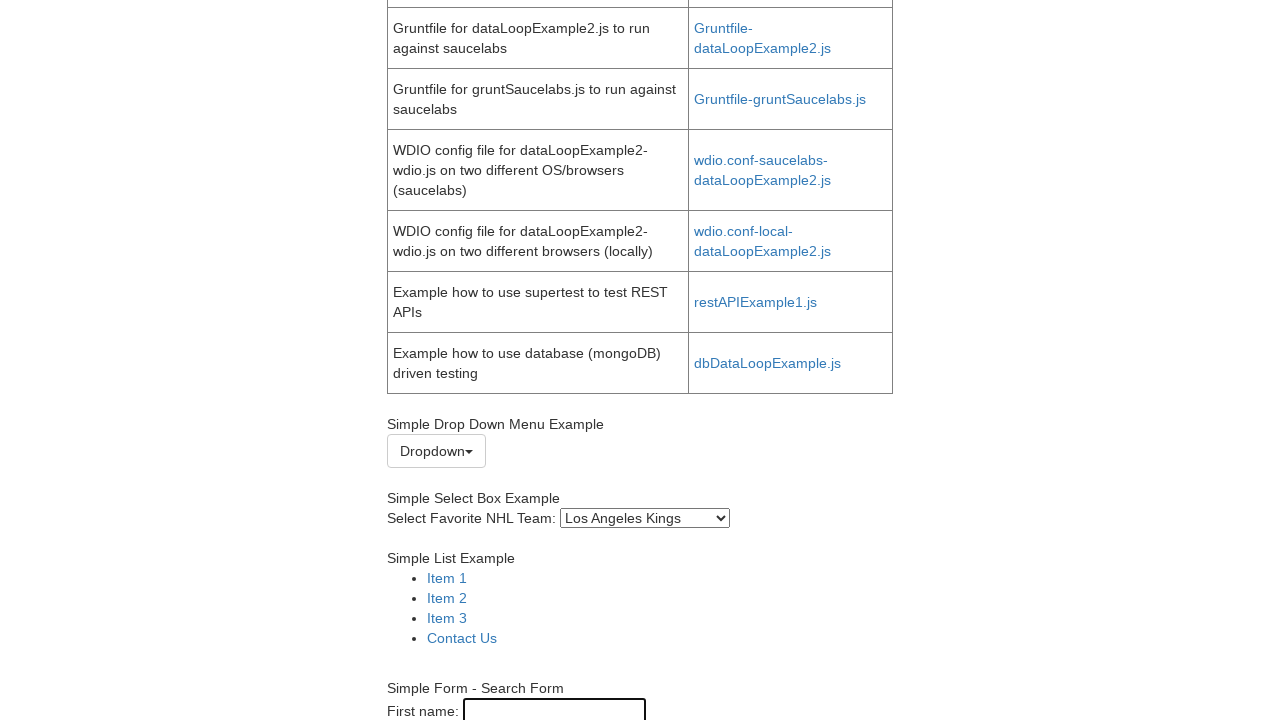

Printed first name value after clear: 
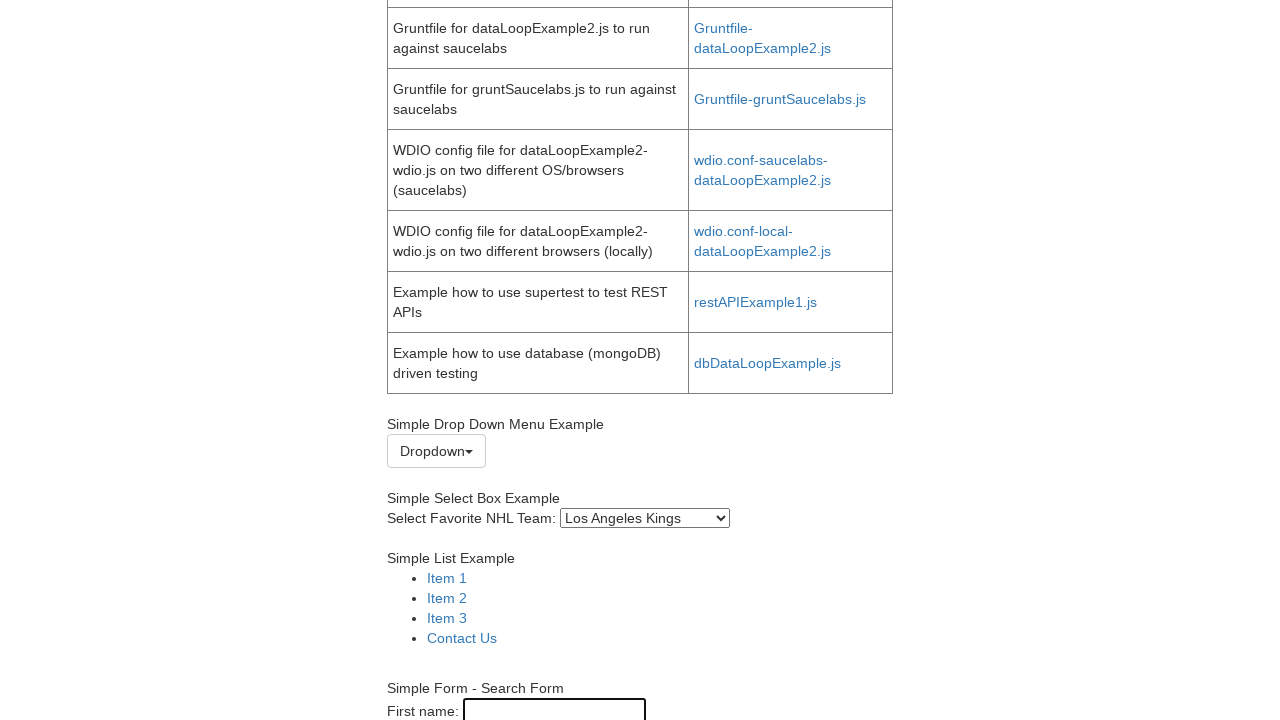

Asserted first name field is empty
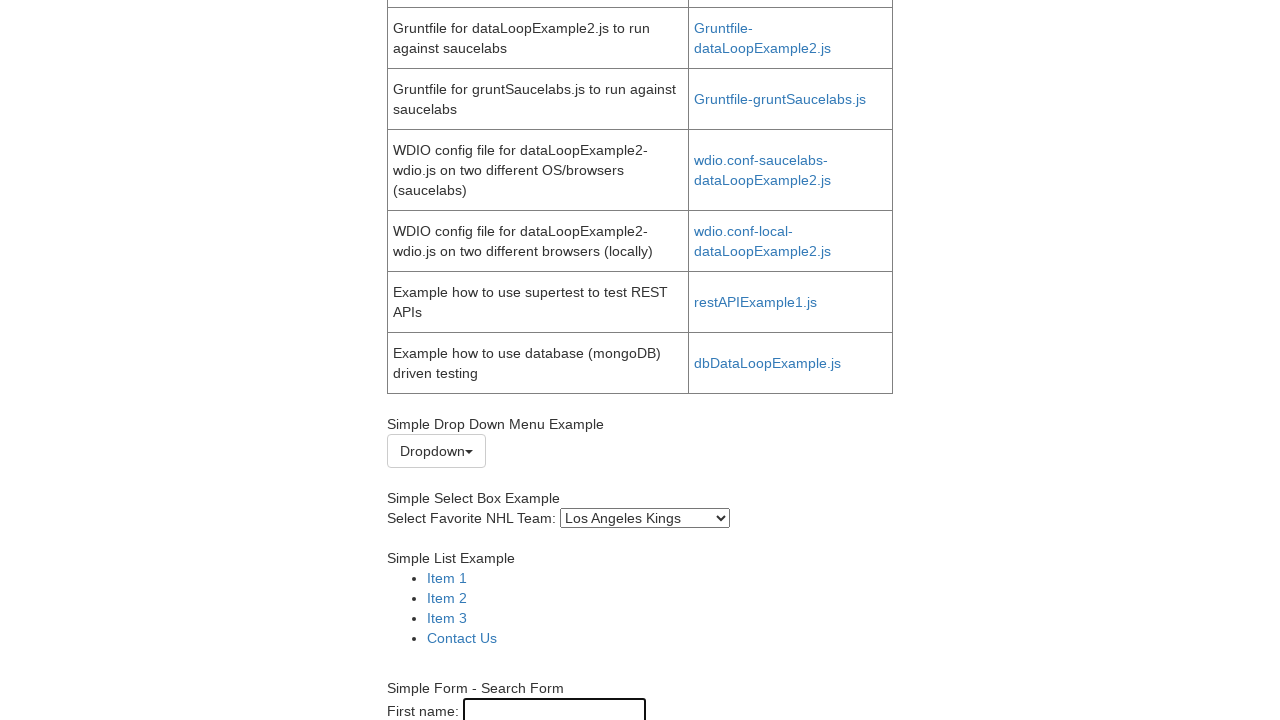

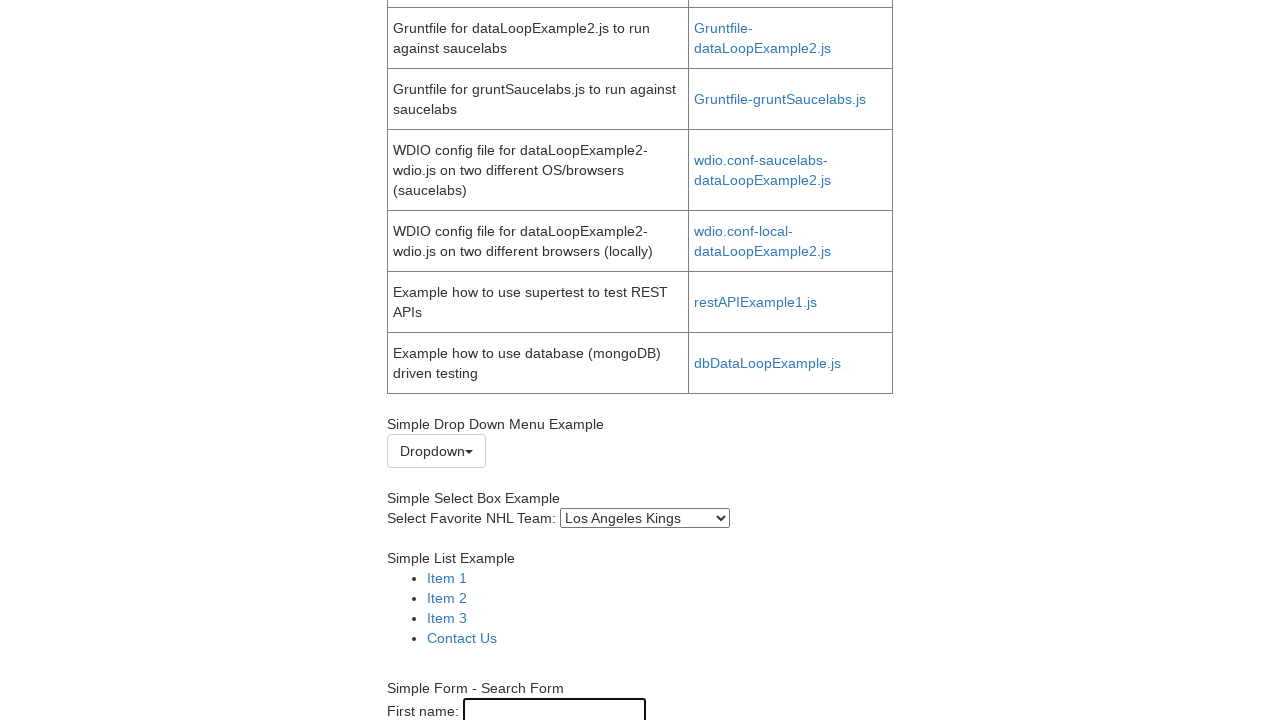